Tests login form validation by providing only a username and verifying the password required error message appears

Starting URL: https://demo.applitools.com/hackathon.html

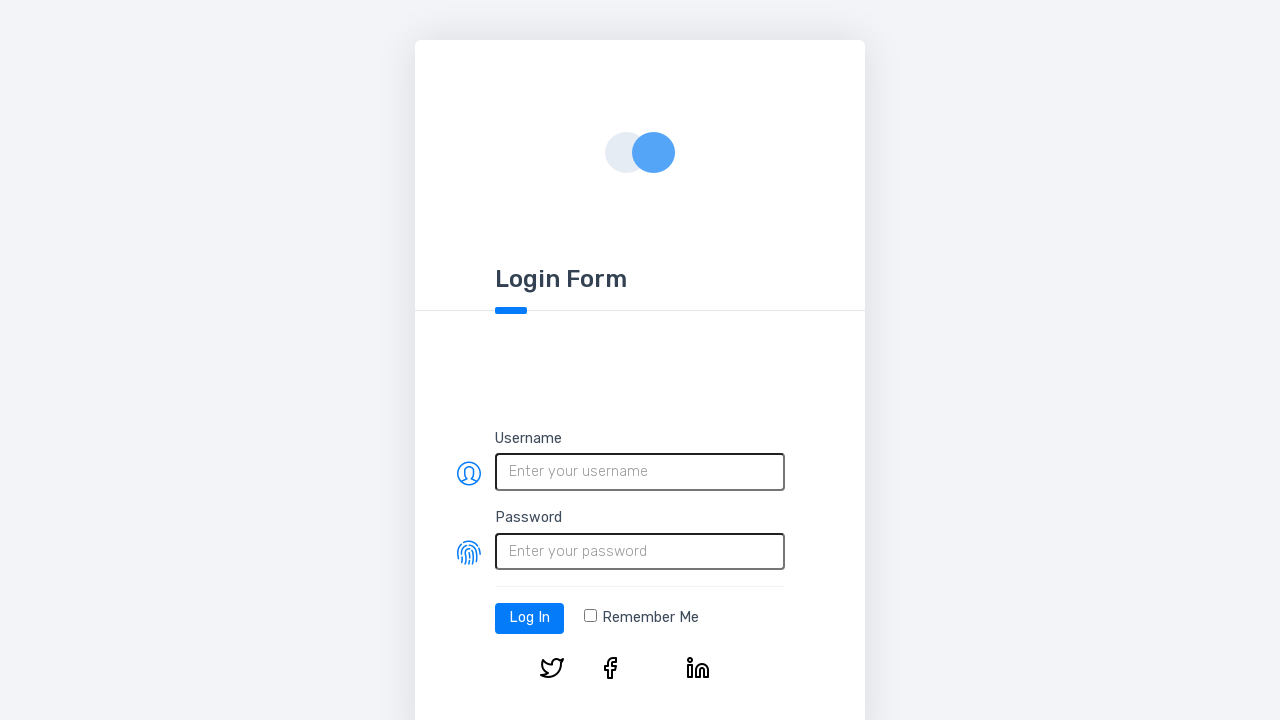

Filled username field with 'ada' on #username
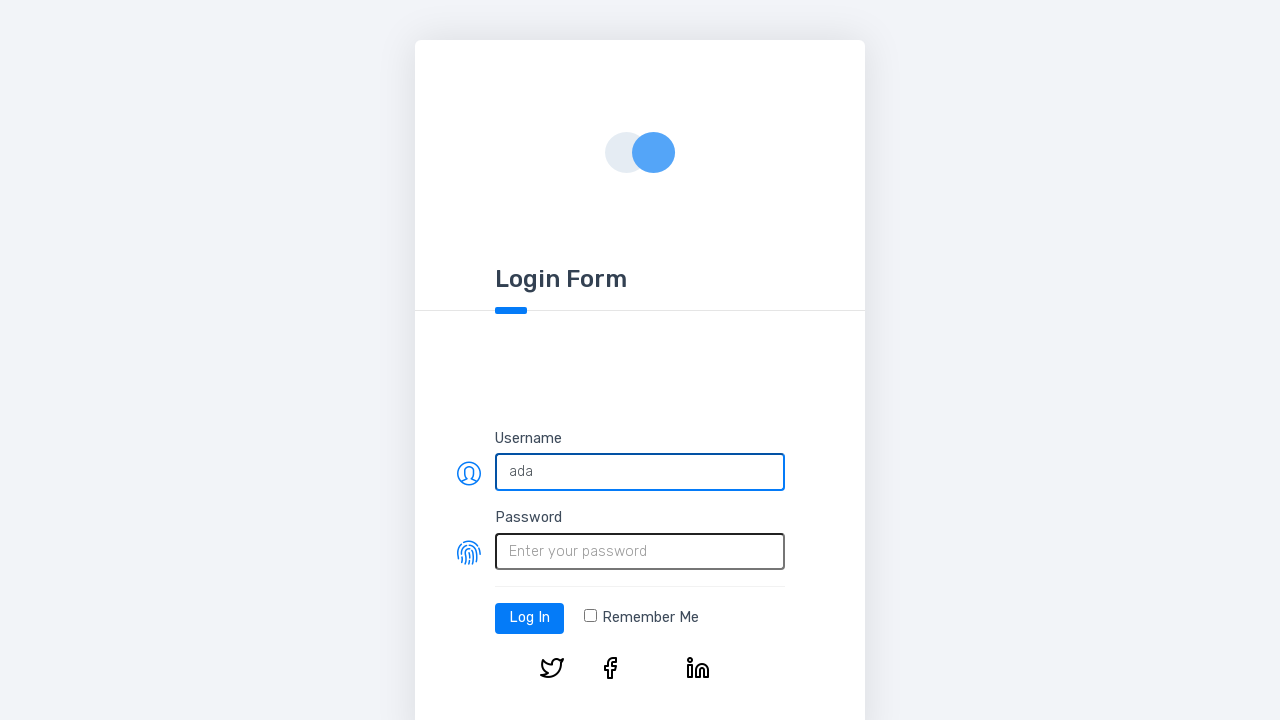

Clicked login button at (530, 618) on #log-in
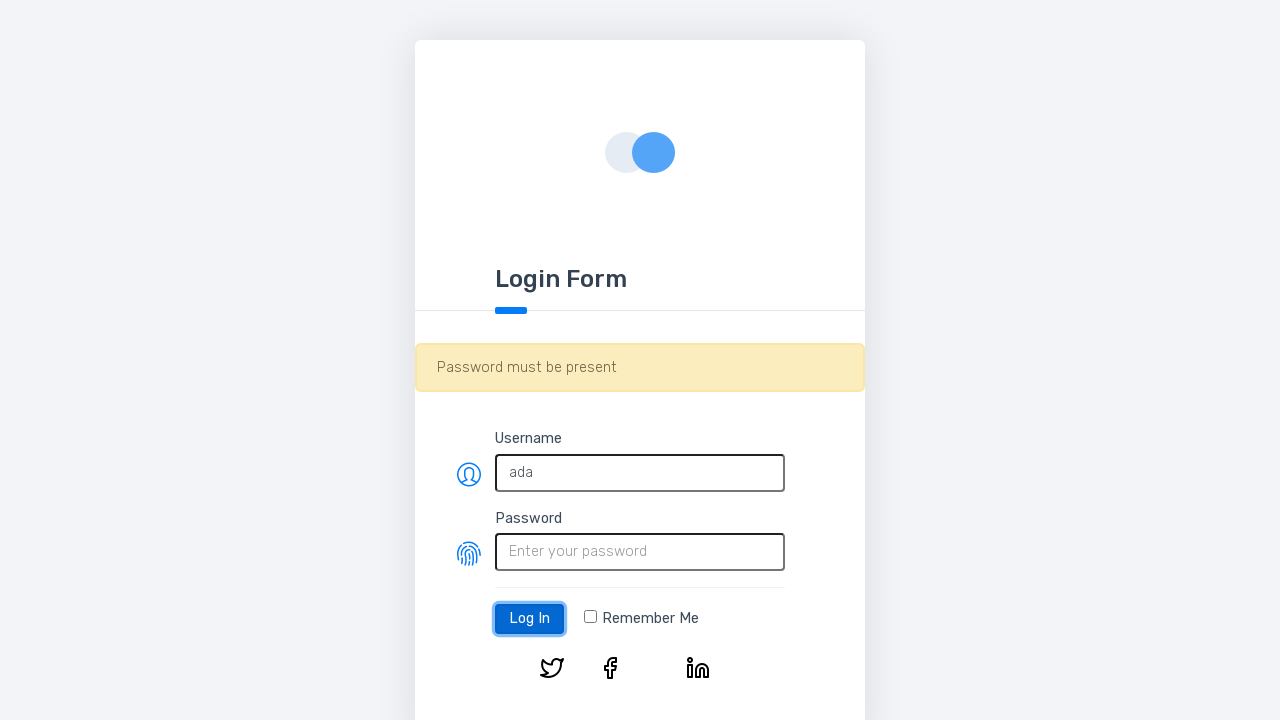

Password required error message appeared
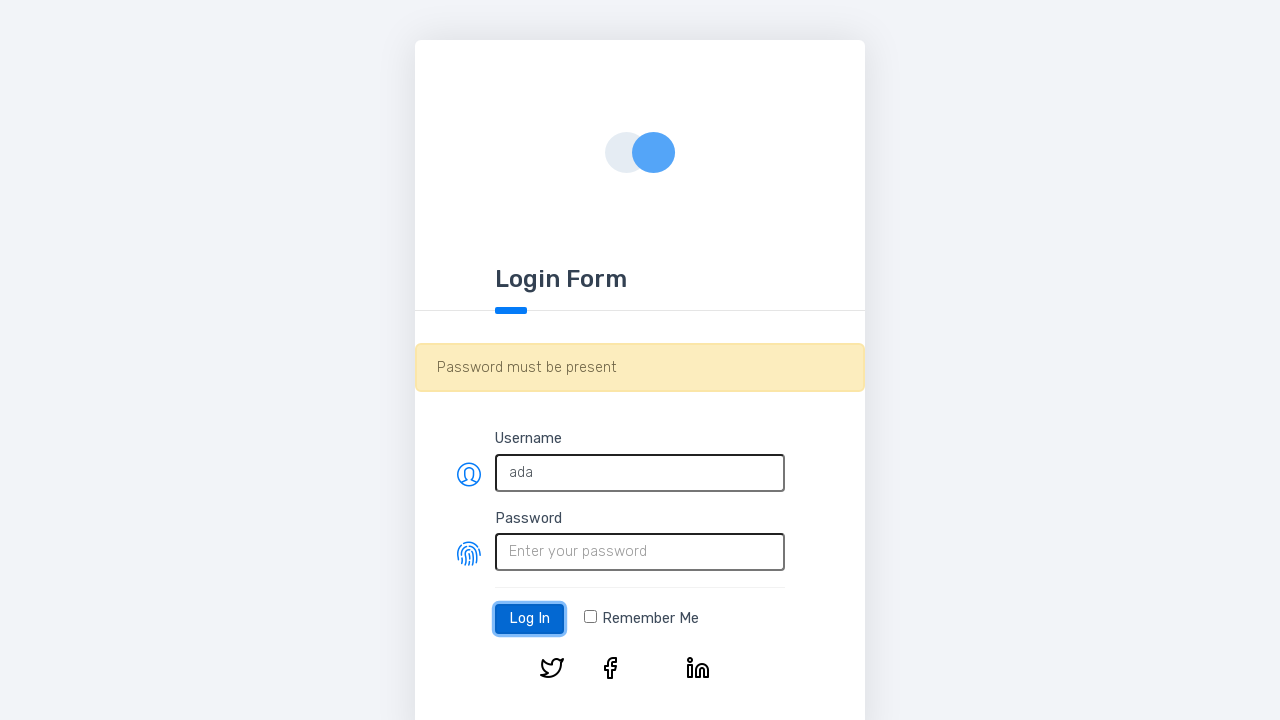

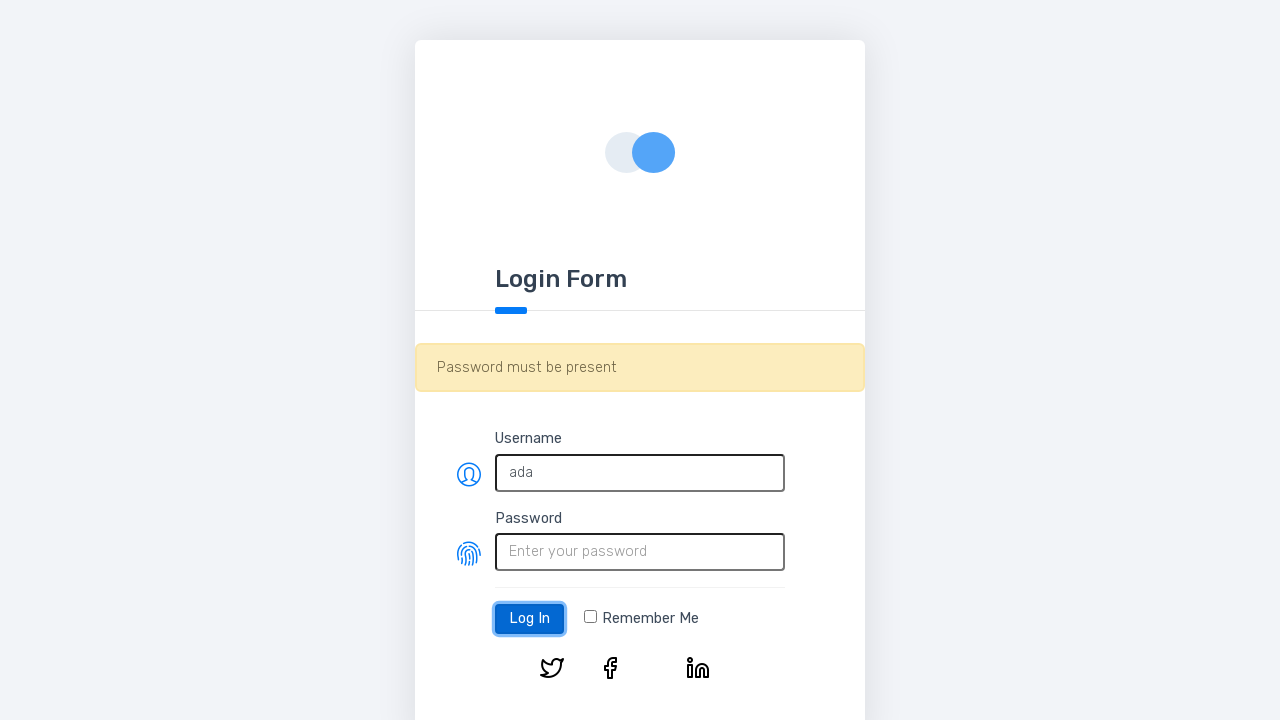